Tests the About button on the Disappearing Elements page by clicking it and verifying navigation to the about page

Starting URL: https://the-internet.herokuapp.com/

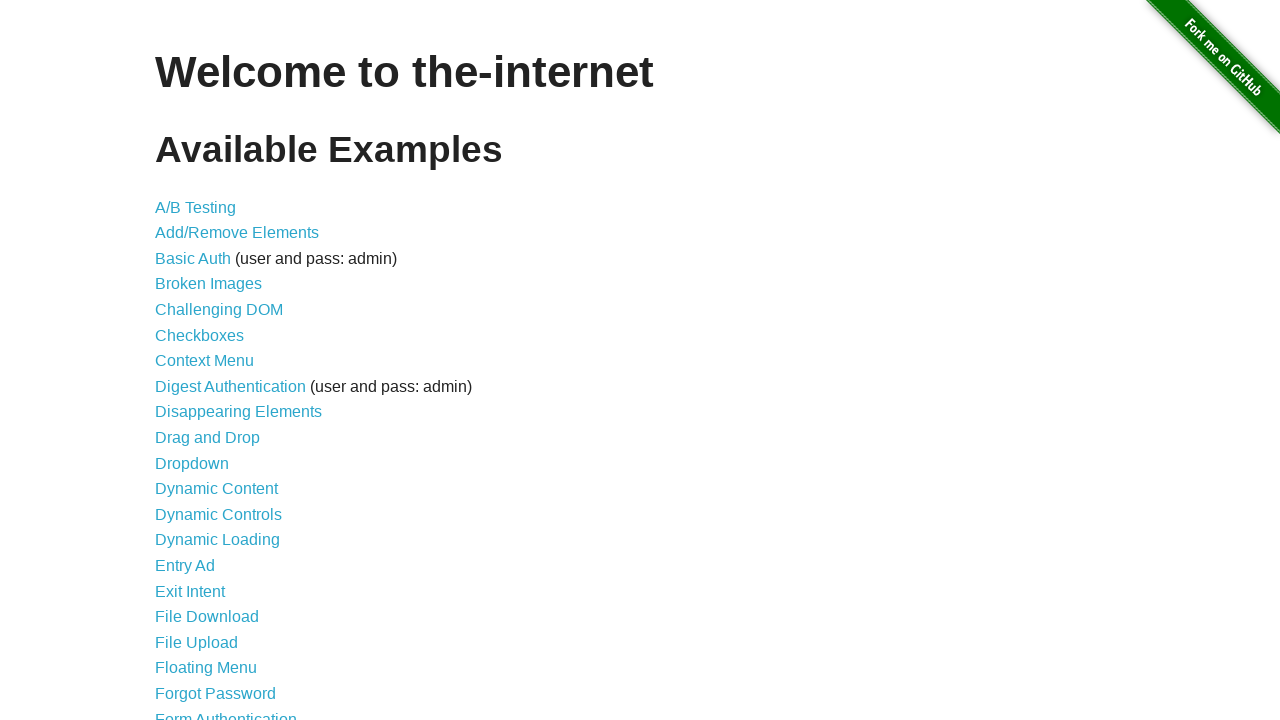

Clicked on Disappearing Elements link at (238, 412) on xpath=//*[contains(text(),'Disappearing Elements')]
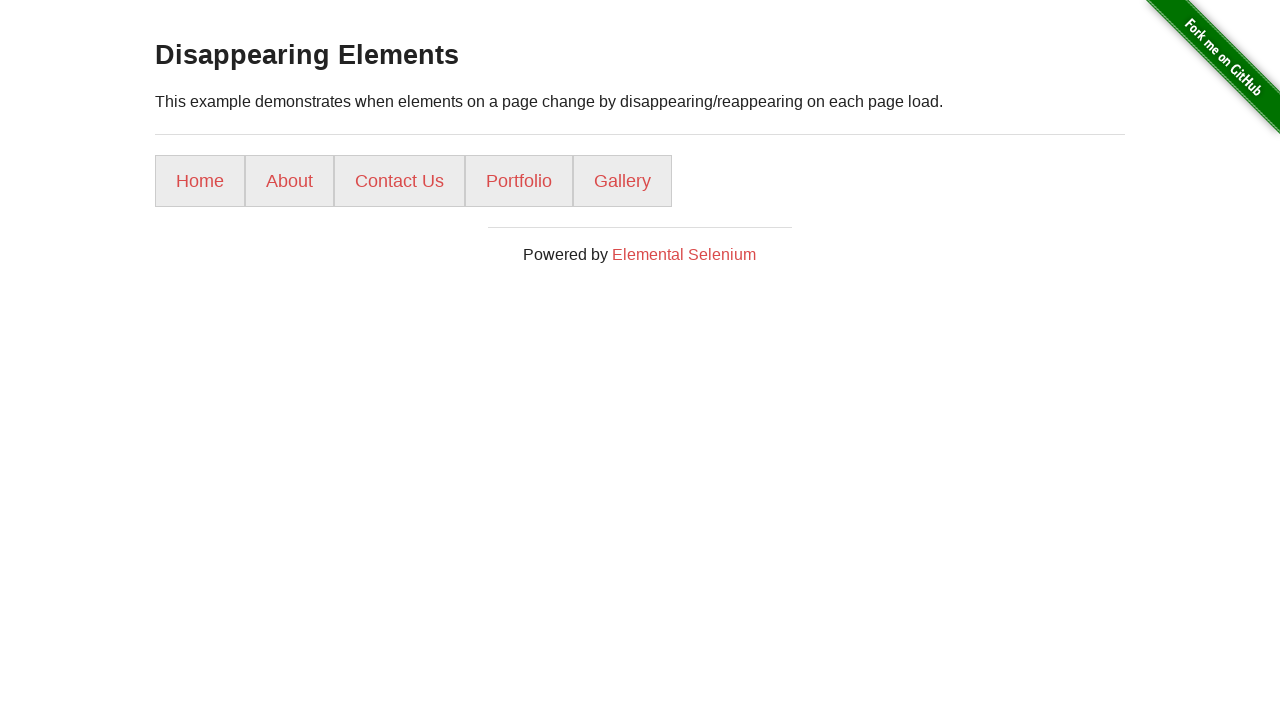

Navigation to Disappearing Elements page completed
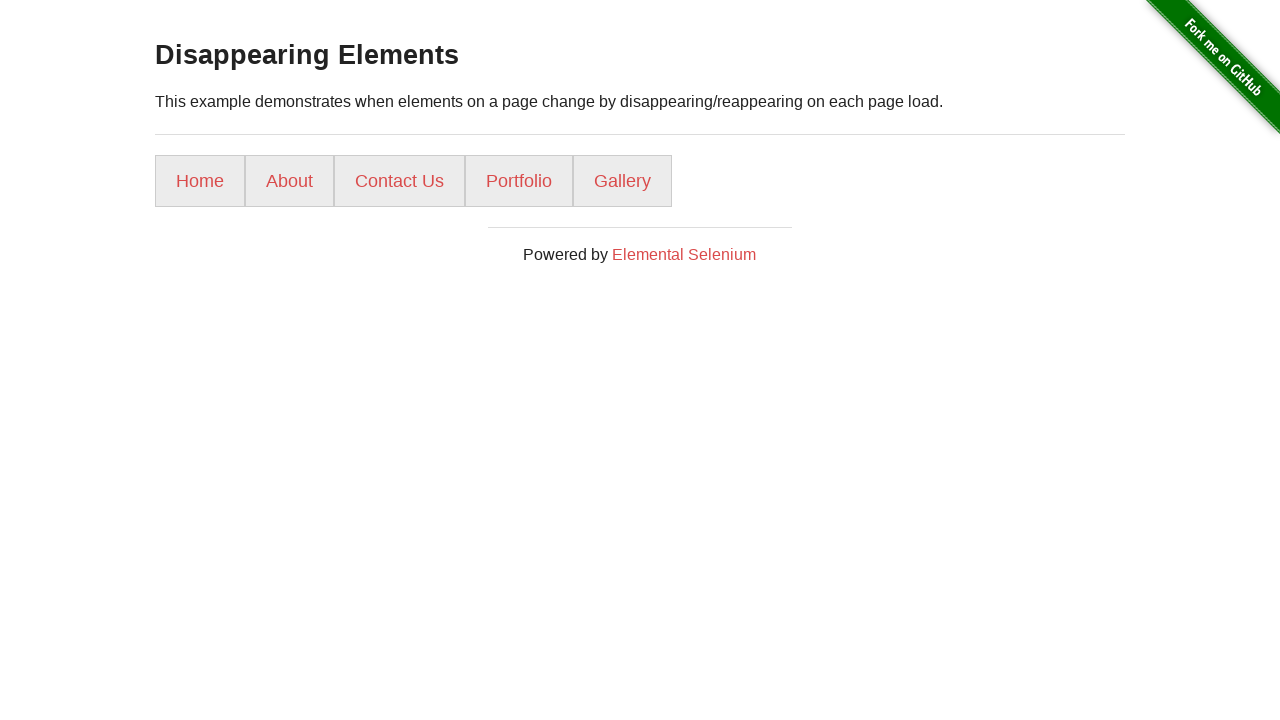

Page title (h3) loaded and visible
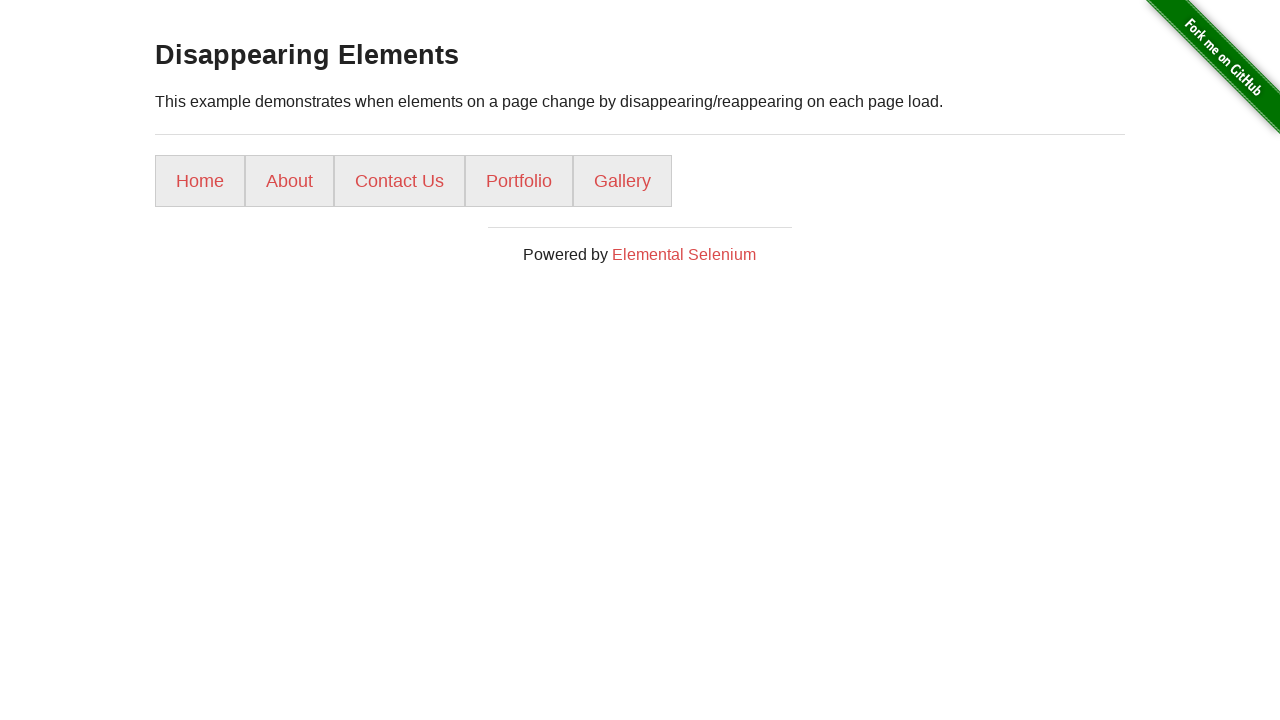

Clicked About button on Disappearing Elements page at (290, 181) on xpath=//*[contains(text(),'About')]
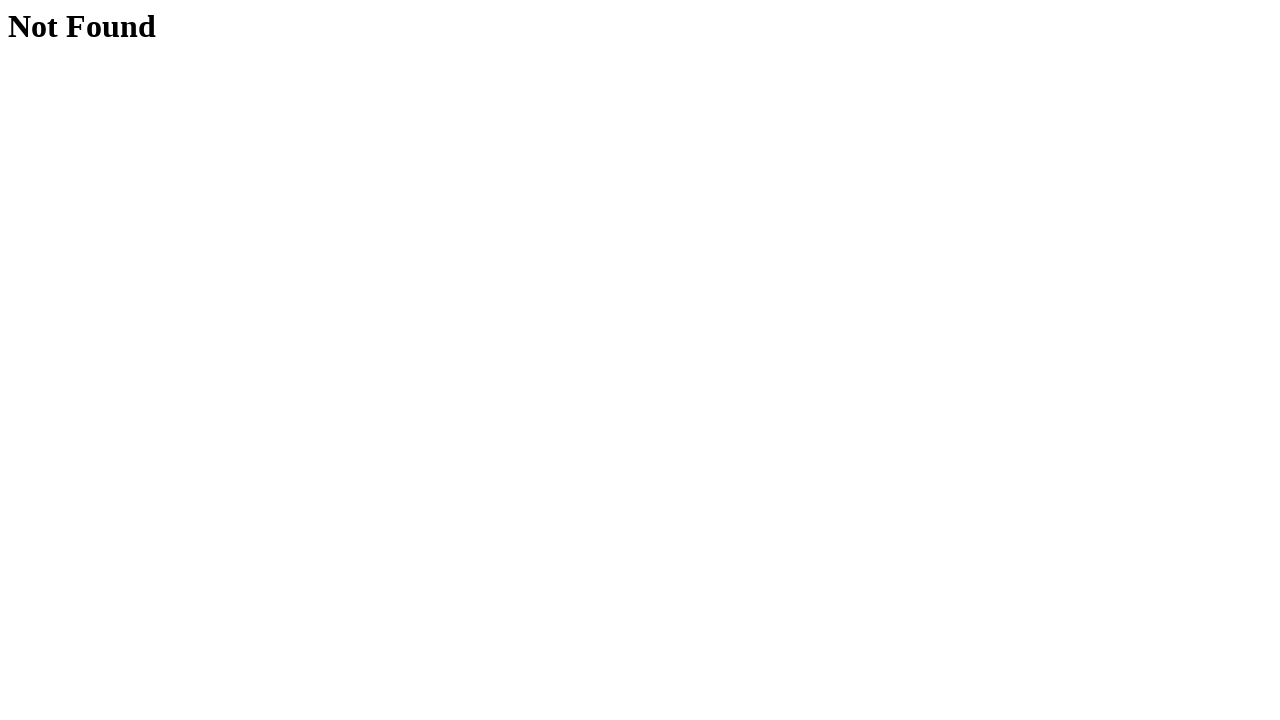

Navigation to About page completed
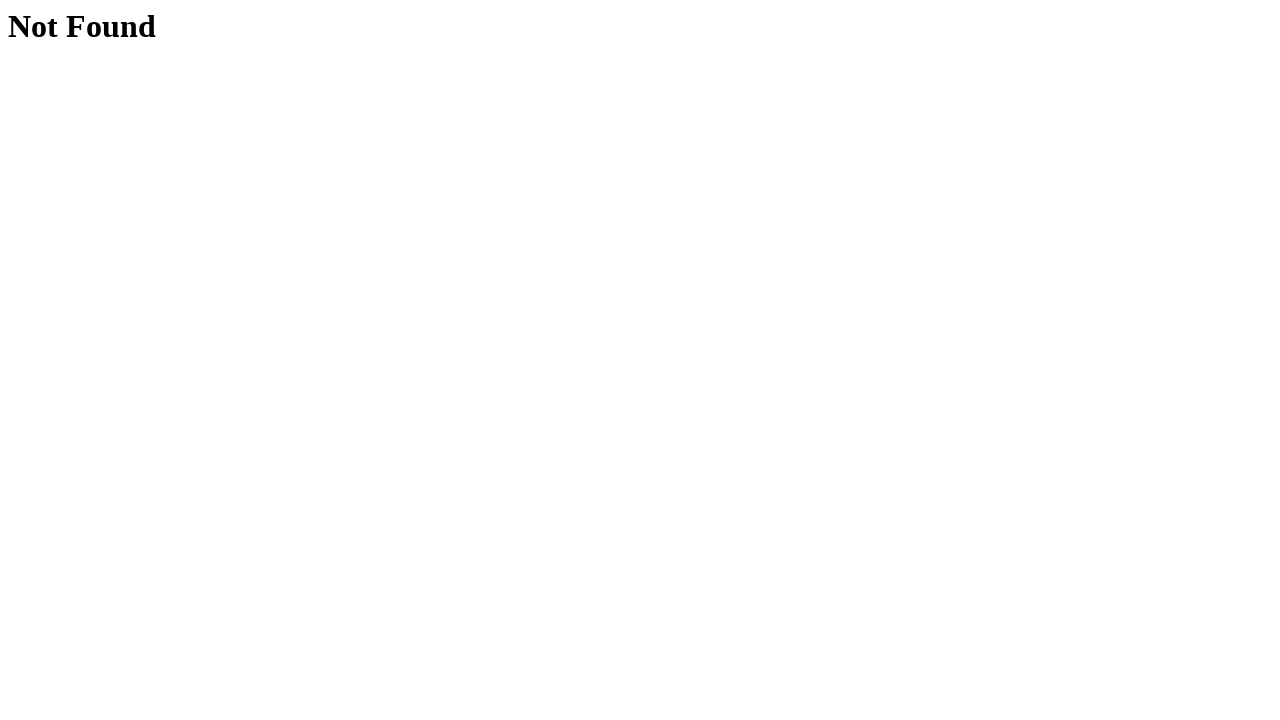

About page content (h1) loaded and visible
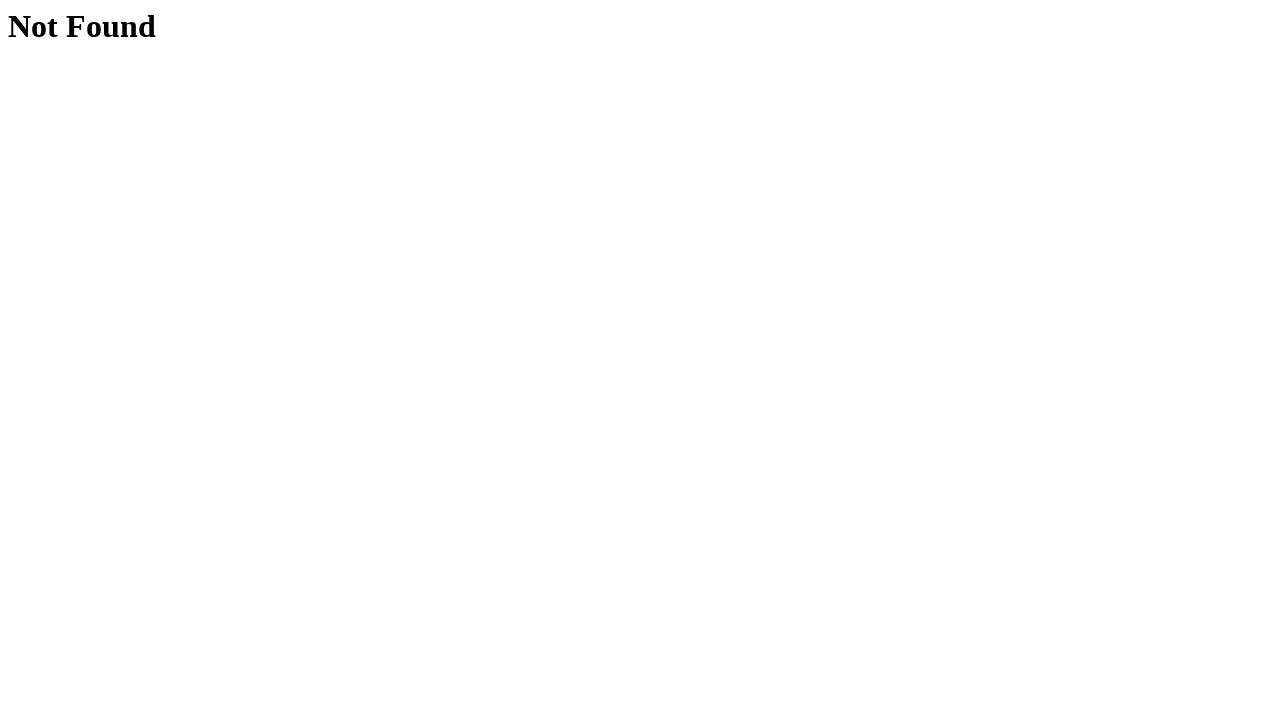

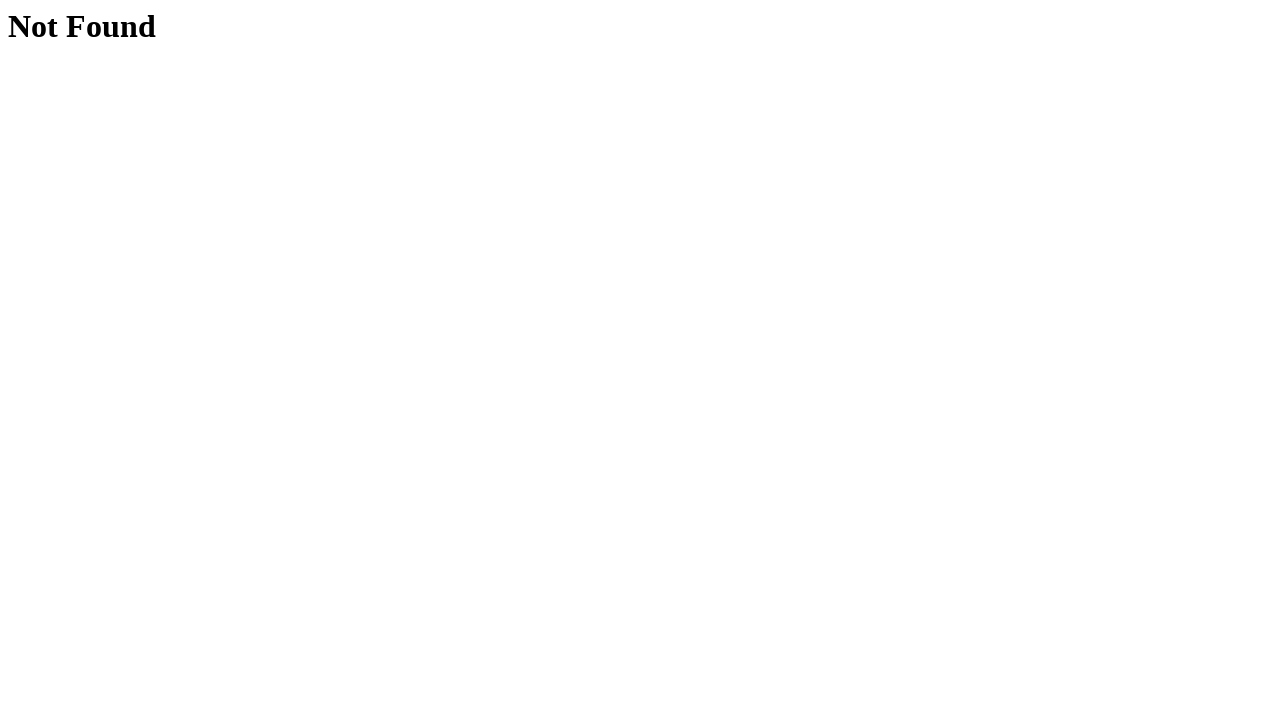